Navigates to a Taiwan stock market page (CMoney) for stock code 1101 and triggers the browser print dialog using Ctrl+P keyboard shortcut.

Starting URL: https://www.cmoney.tw/finance/stockmainkline.aspx?s=1101

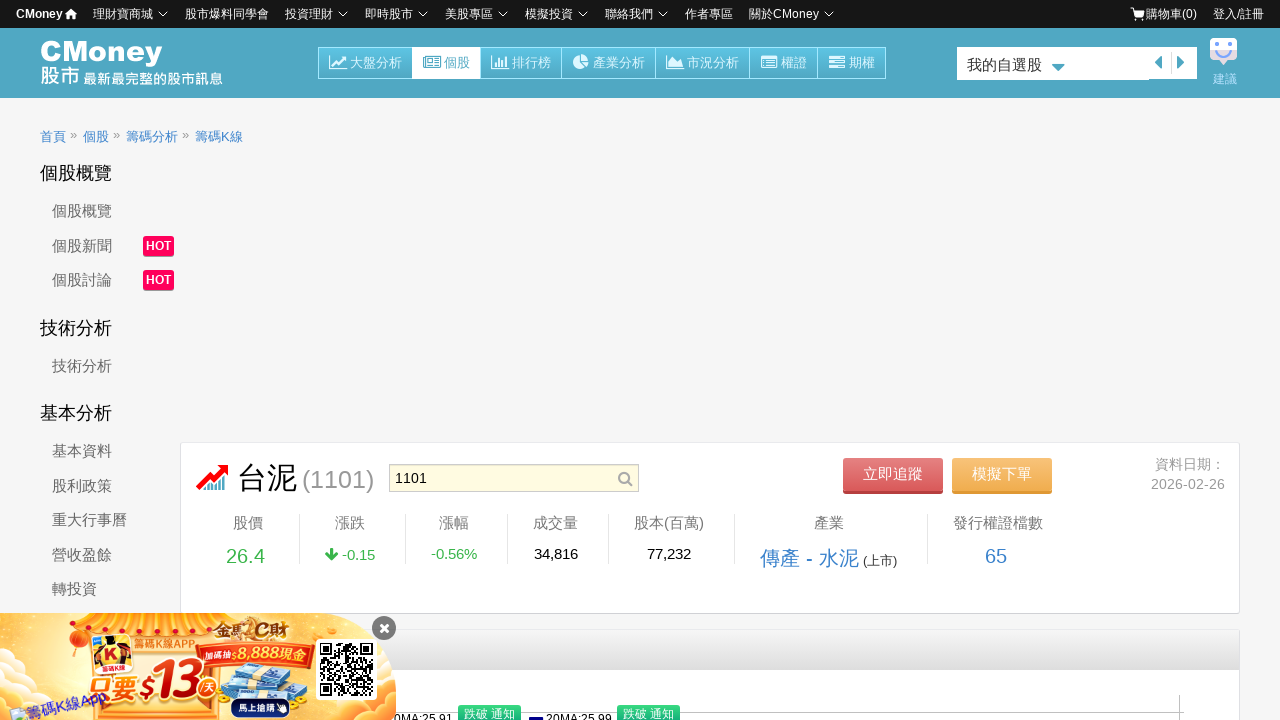

Pressed Ctrl+P to trigger browser print dialog
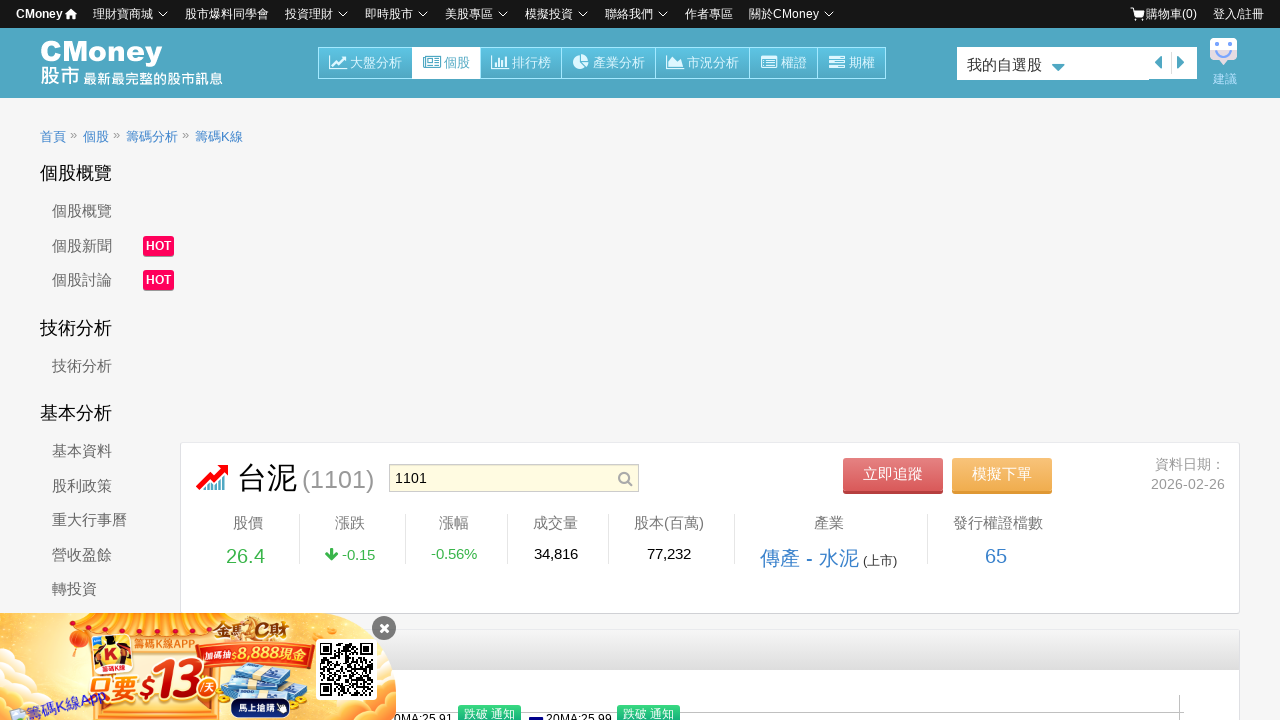

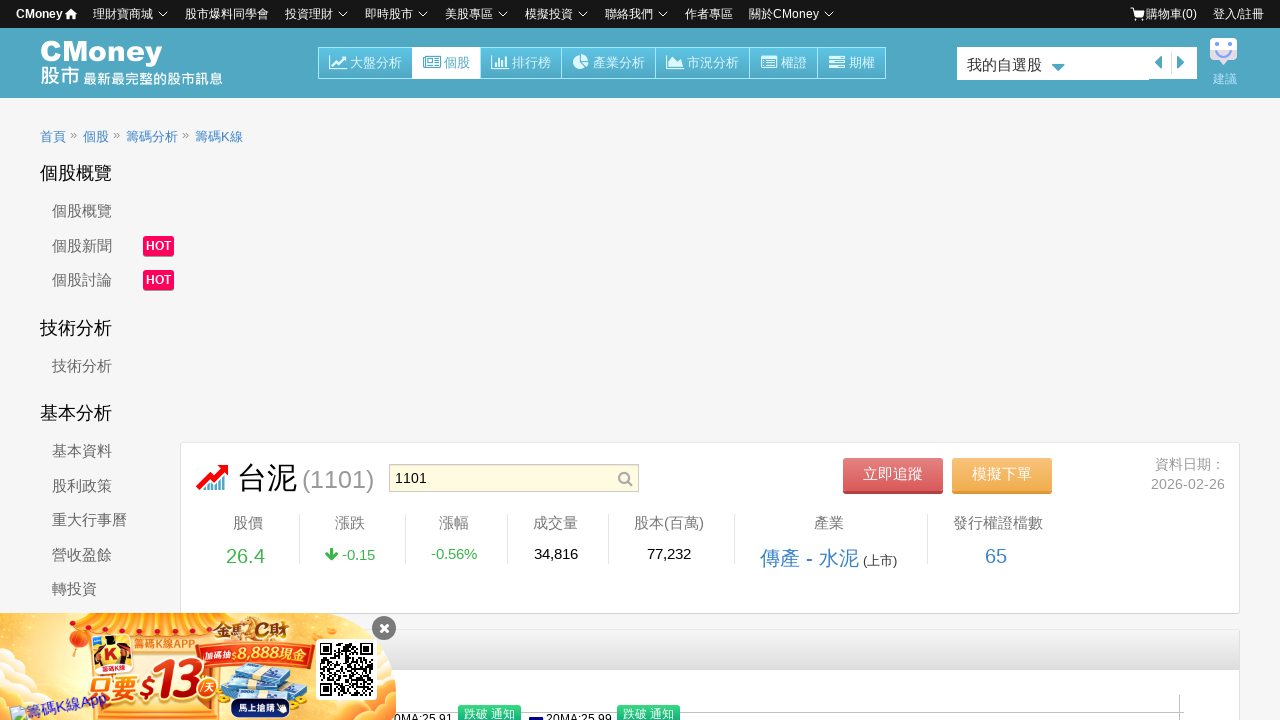